Tests JavaScript alert handling by filling a name field, clicking alert buttons, accepting and dismissing browser alerts on a practice automation page.

Starting URL: https://rahulshettyacademy.com/AutomationPractice/

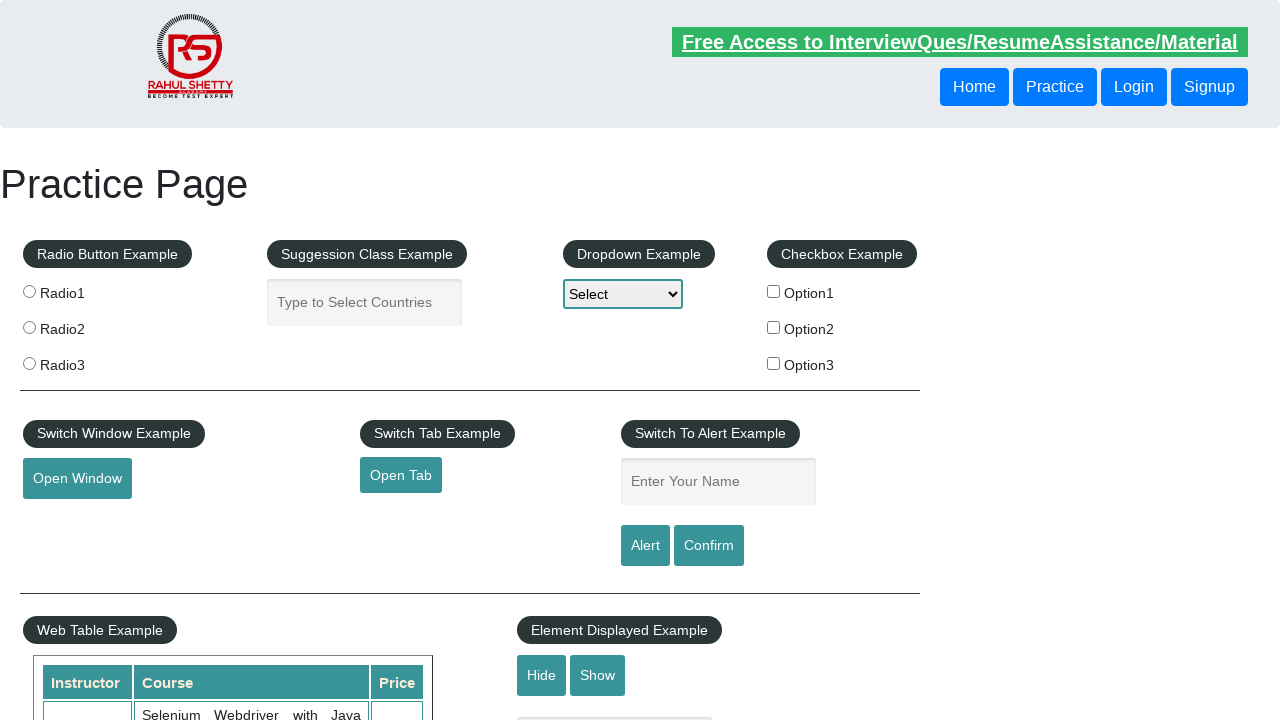

Filled name field with 'Shobhit' on #name
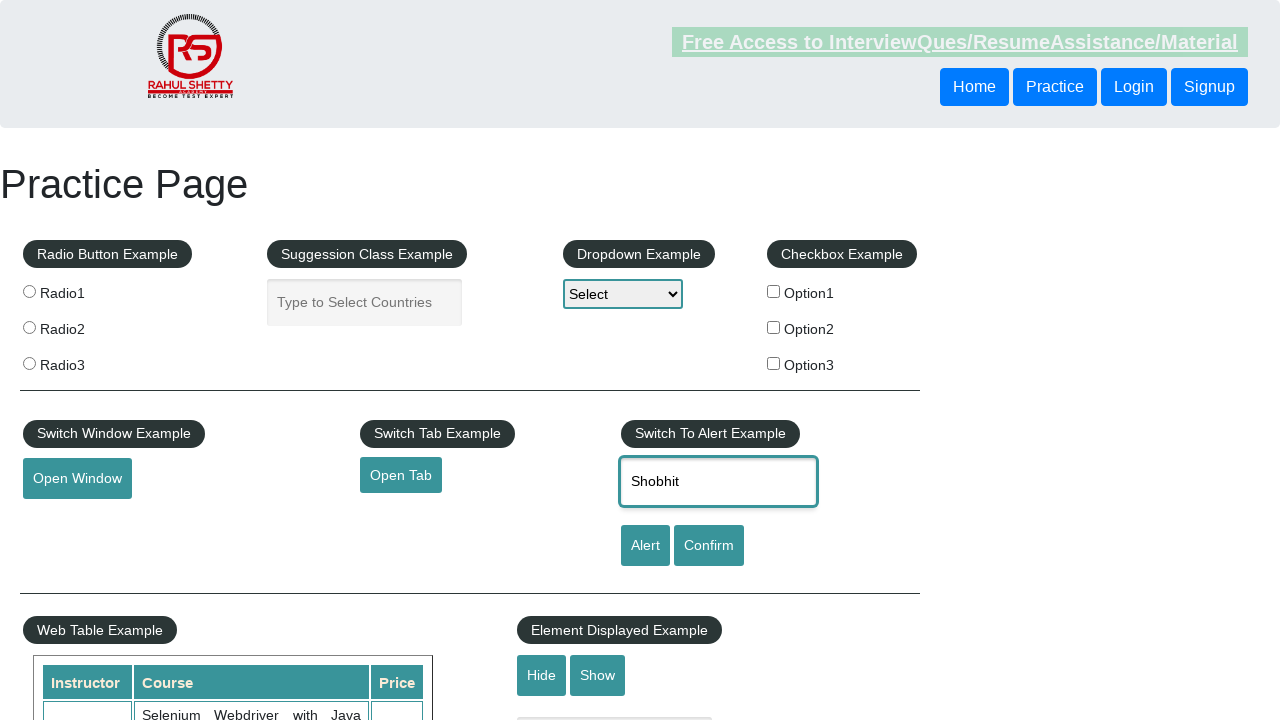

Clicked alert button to trigger JavaScript alert at (645, 546) on [id='alertbtn']
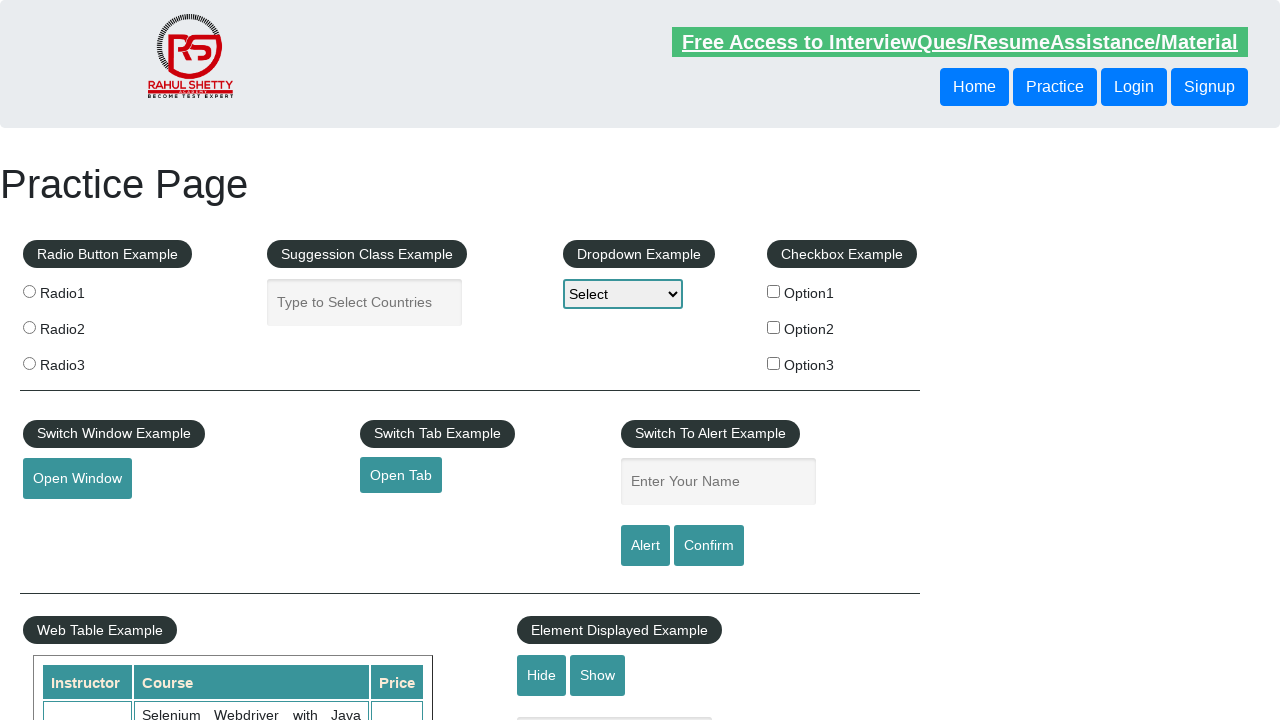

Set up dialog handler to accept alerts
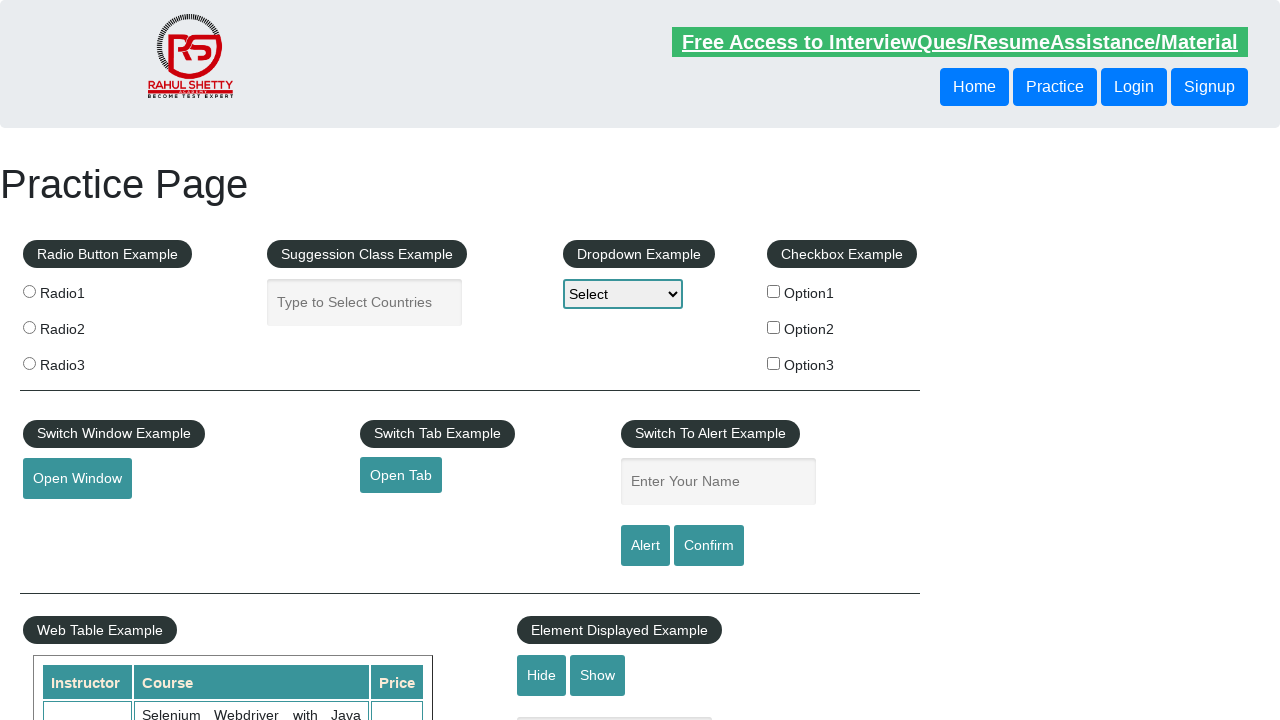

Waited 500ms for alert to be handled
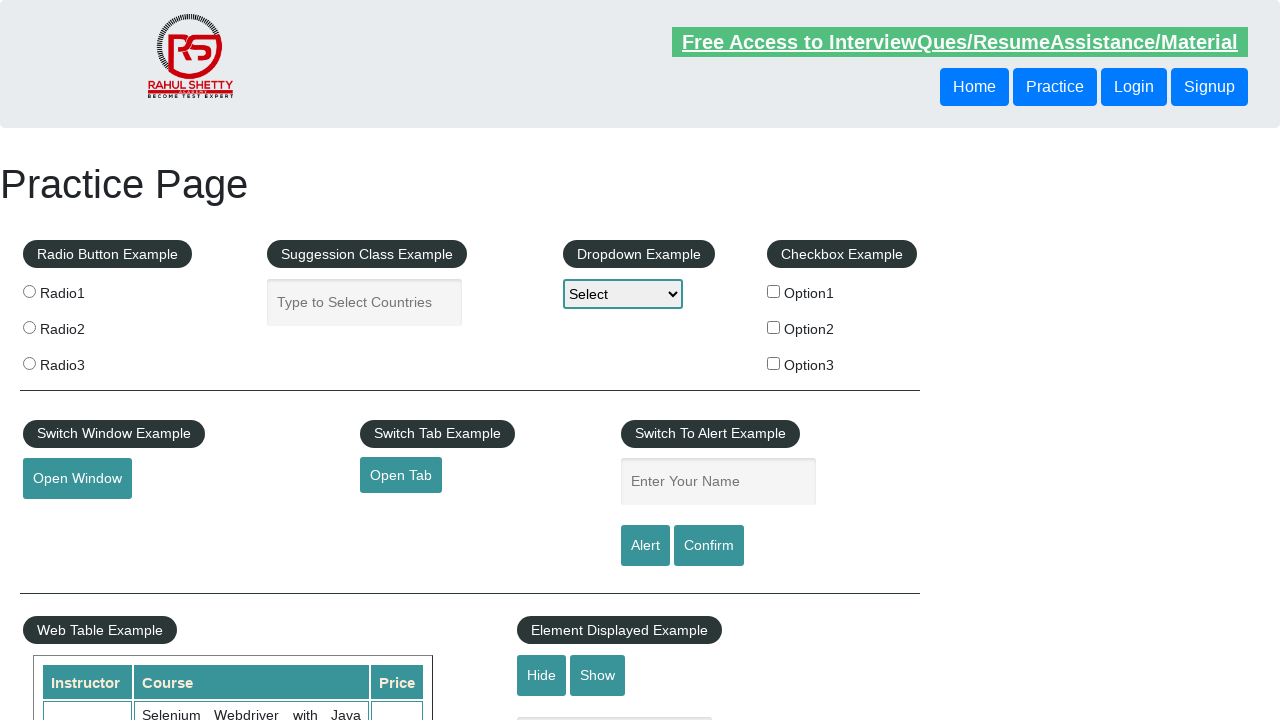

Clicked confirm button to trigger confirm dialog at (709, 546) on #confirmbtn
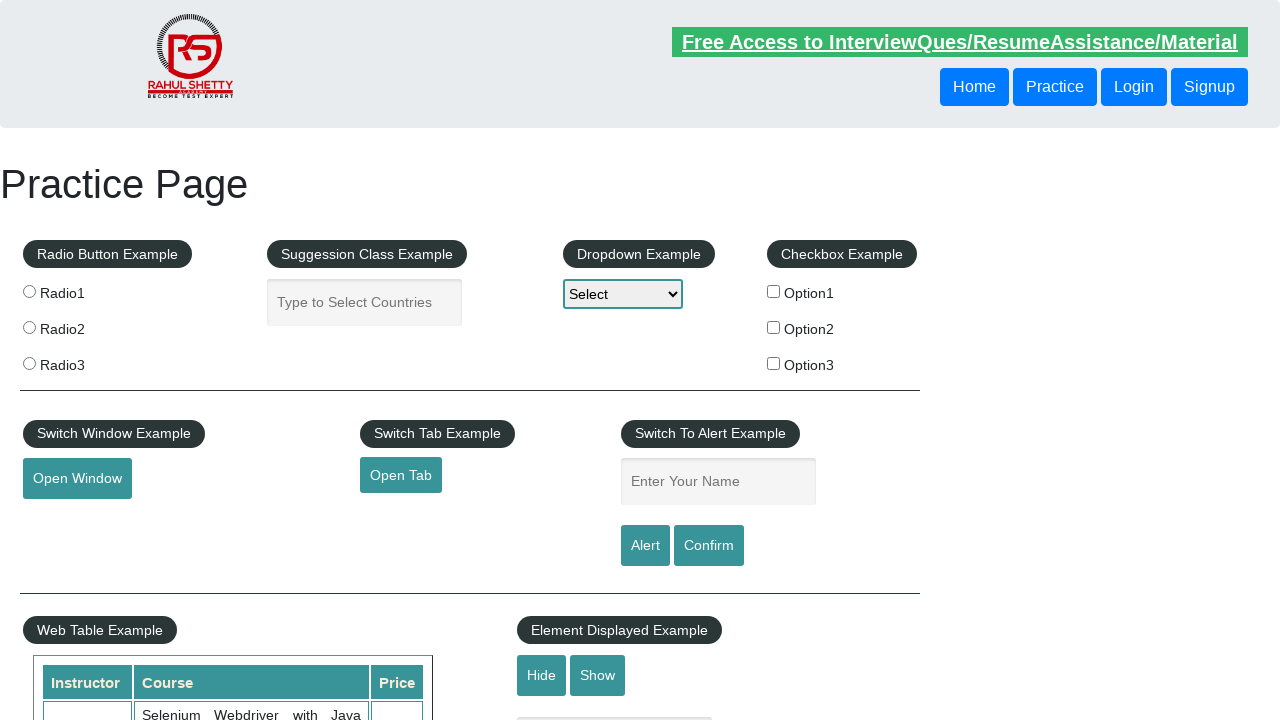

Set up dialog handler to dismiss confirm dialog
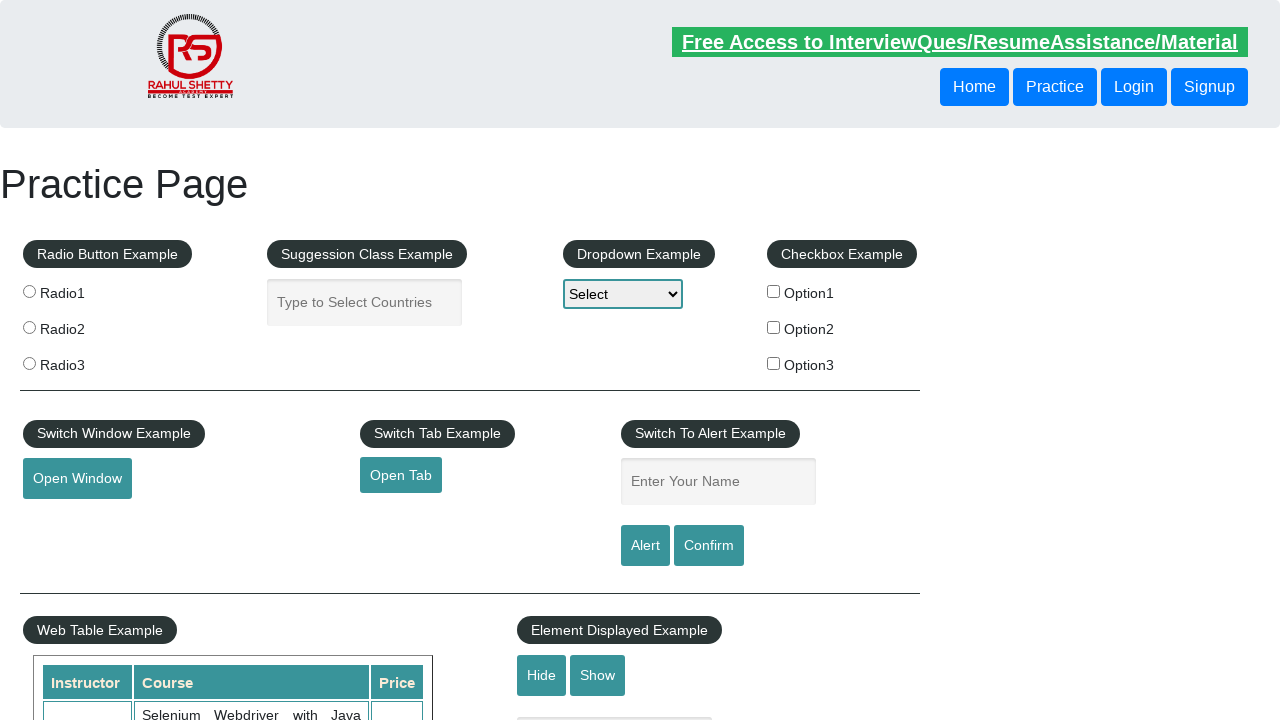

Waited 500ms for confirm dialog to be handled
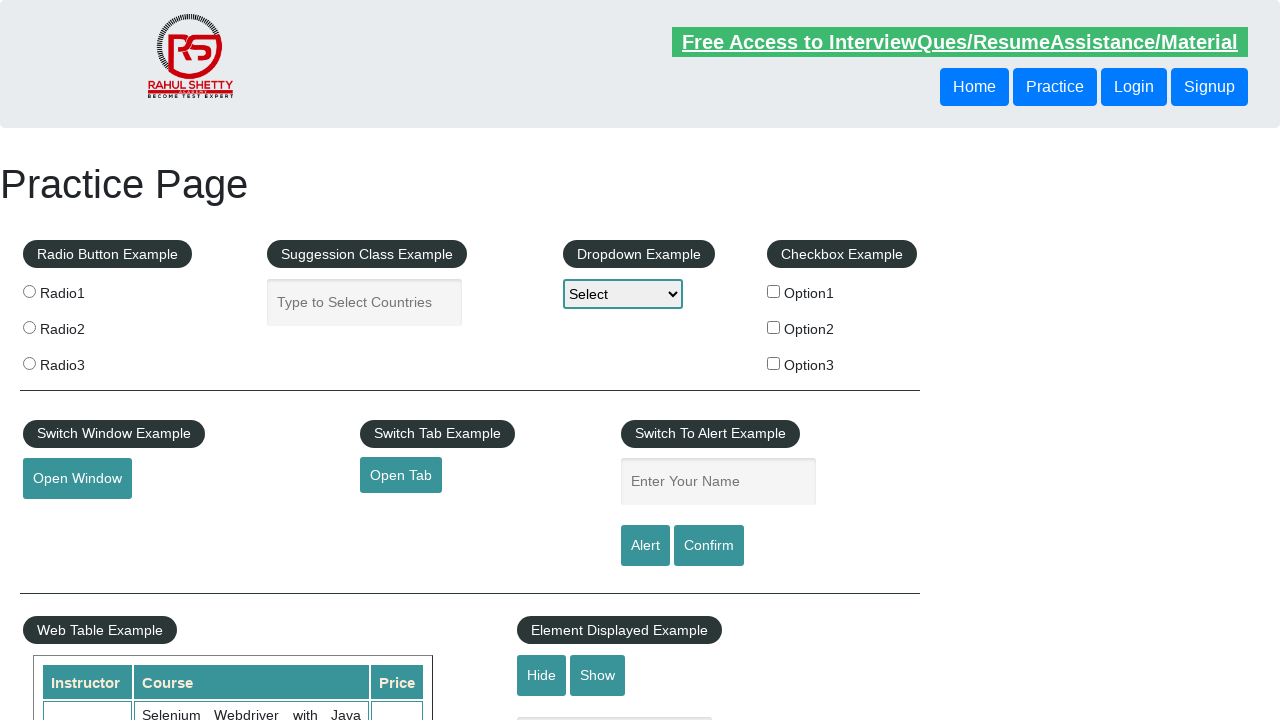

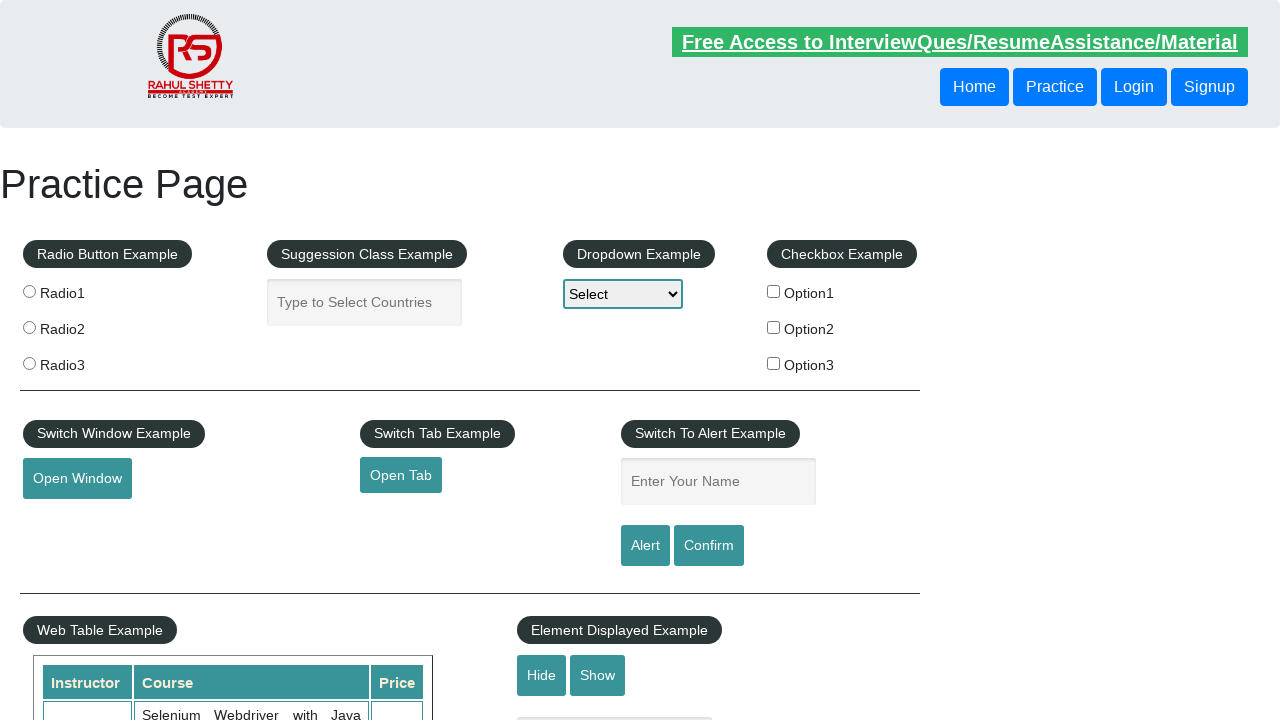